Tests the age form by entering multiple values from a map and submitting

Starting URL: https://kristinek.github.io/site/examples/age

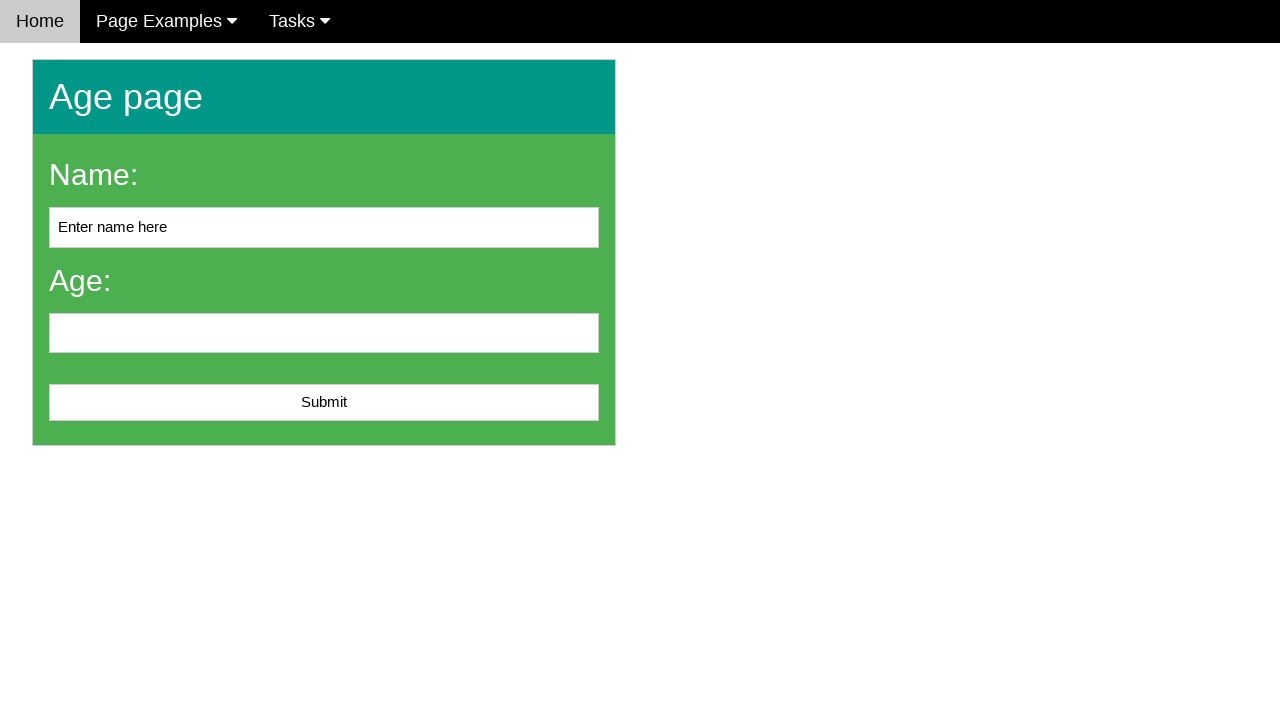

Cleared name field on #name
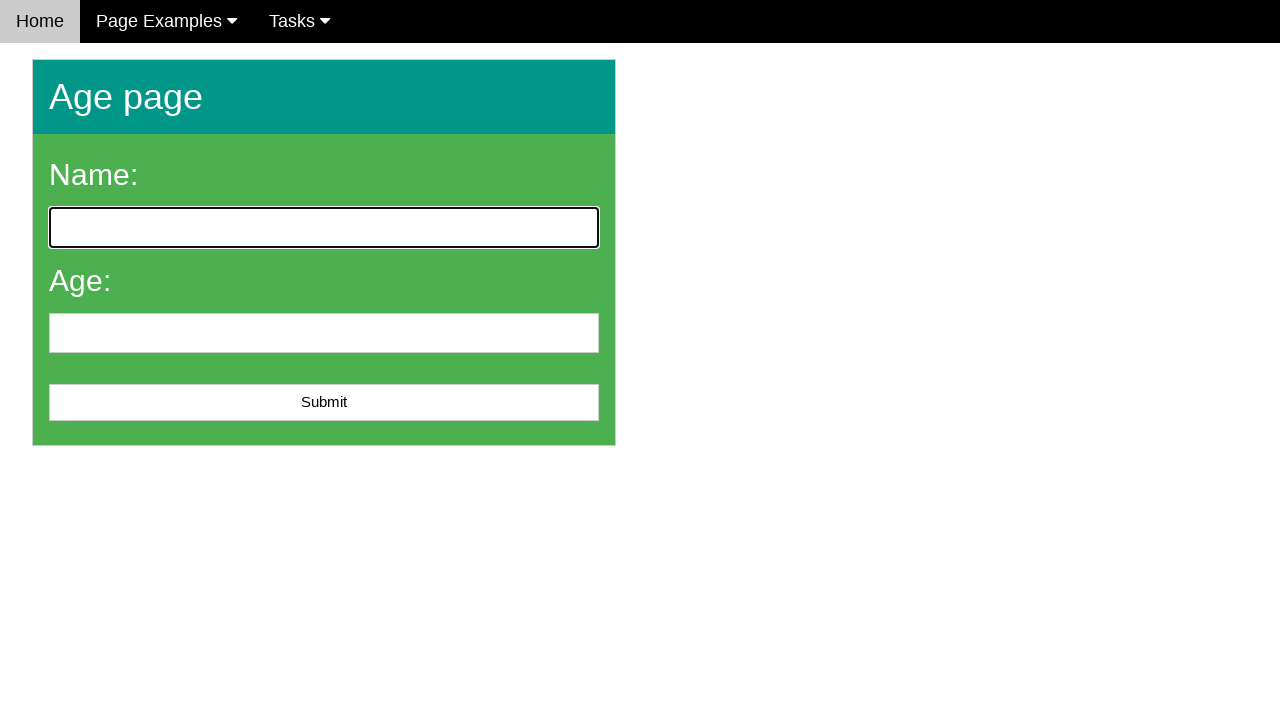

Filled name field with 'Charlie Brown' on #name
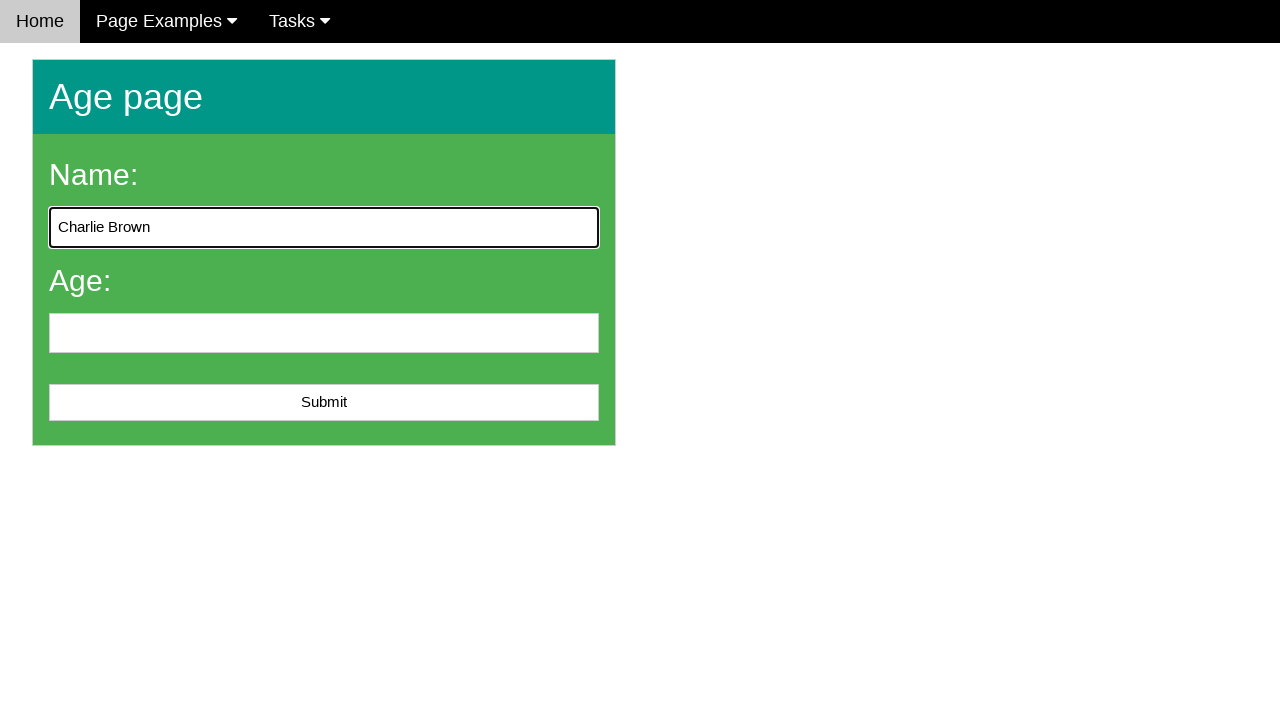

Cleared age field on #age
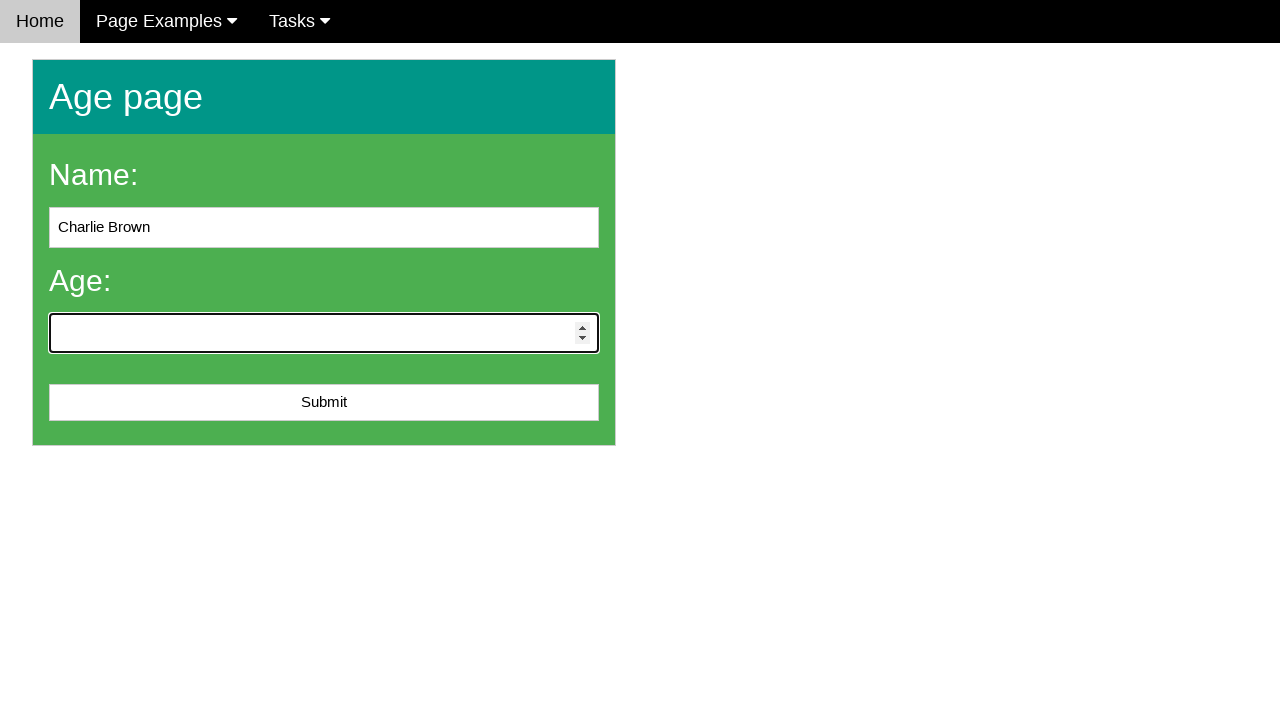

Filled age field with '35' on #age
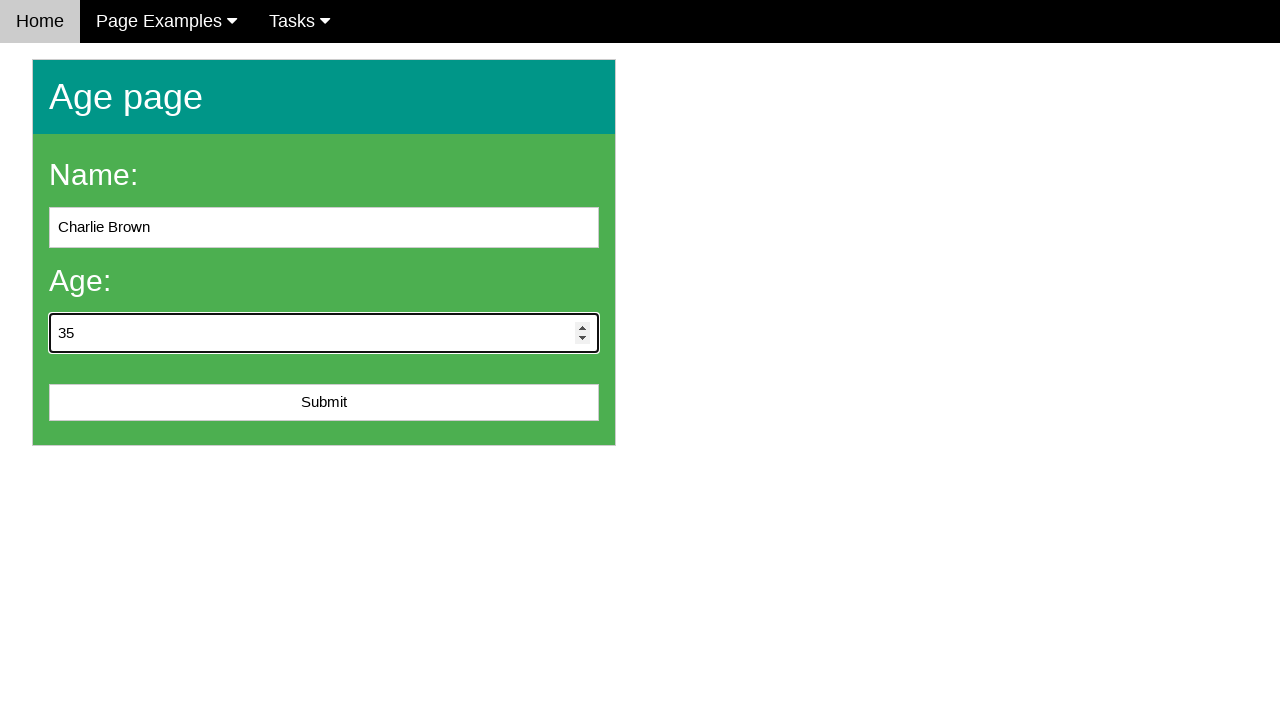

Clicked submit button to submit age form at (324, 403) on #submit
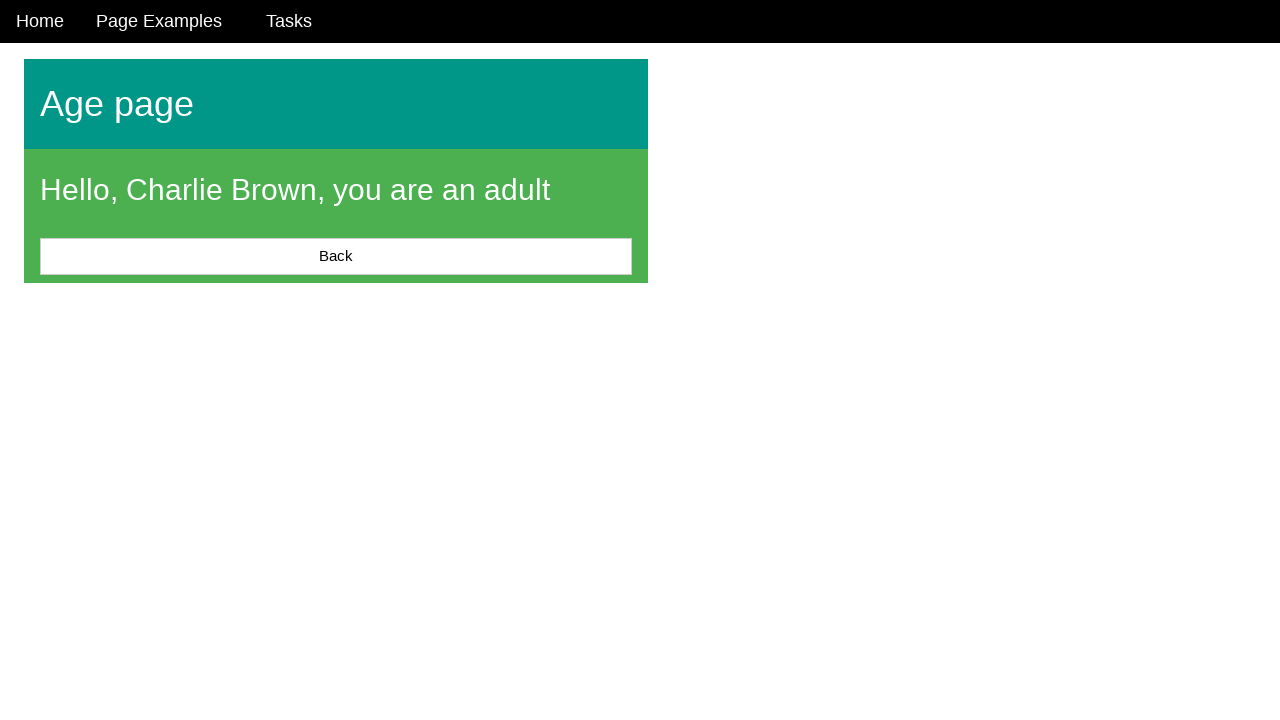

Success message appeared after form submission
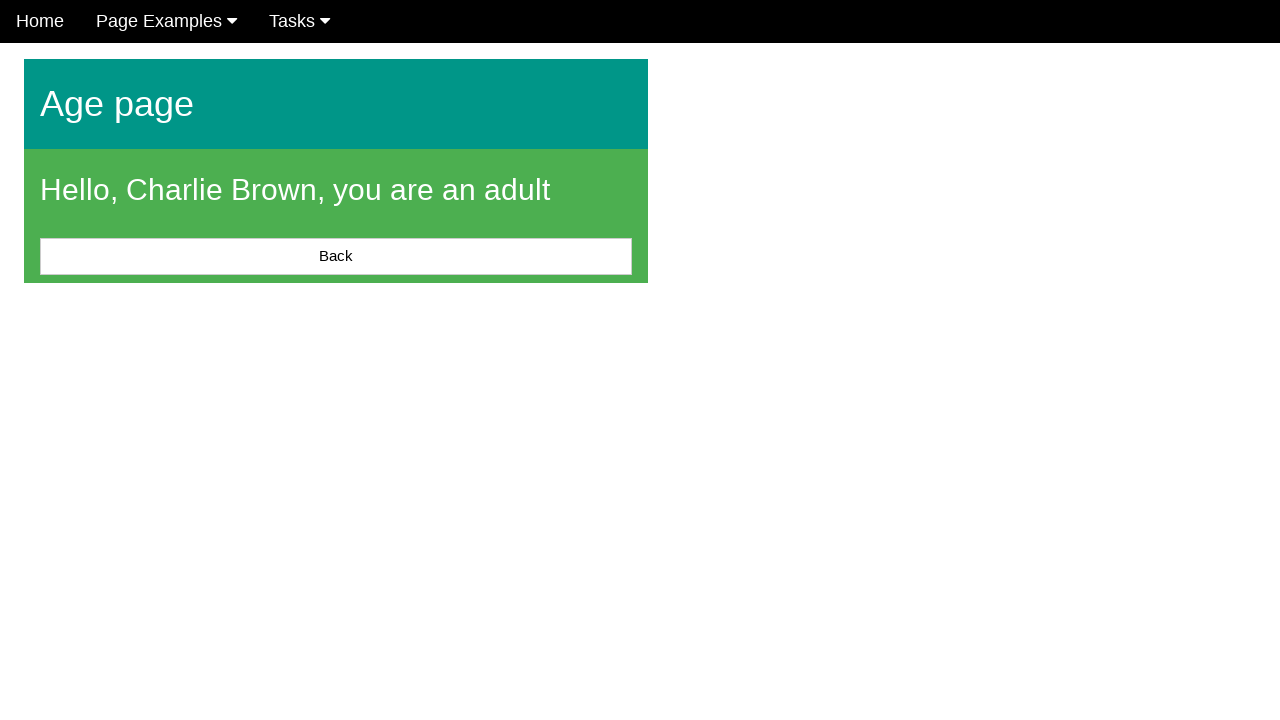

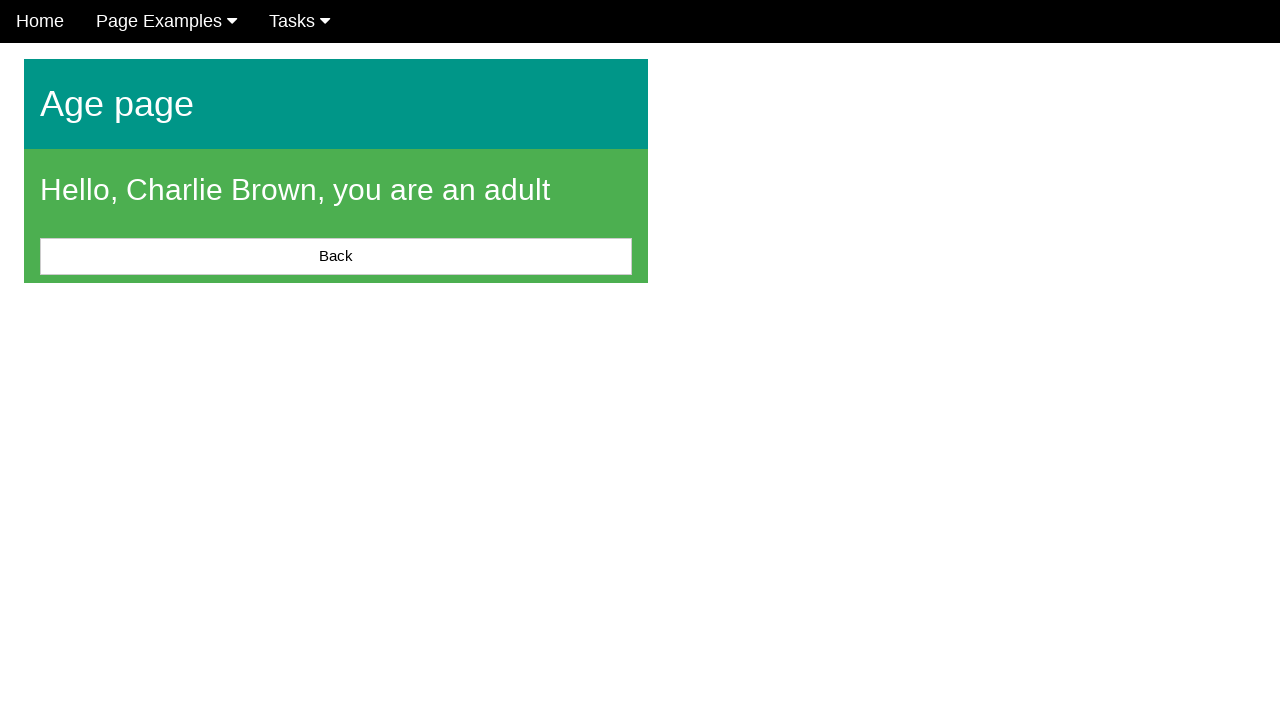